Tests search functionality on spirit-of-metal.com by searching for "skepticism" band and navigating to view album details

Starting URL: https://www.spirit-of-metal.com/

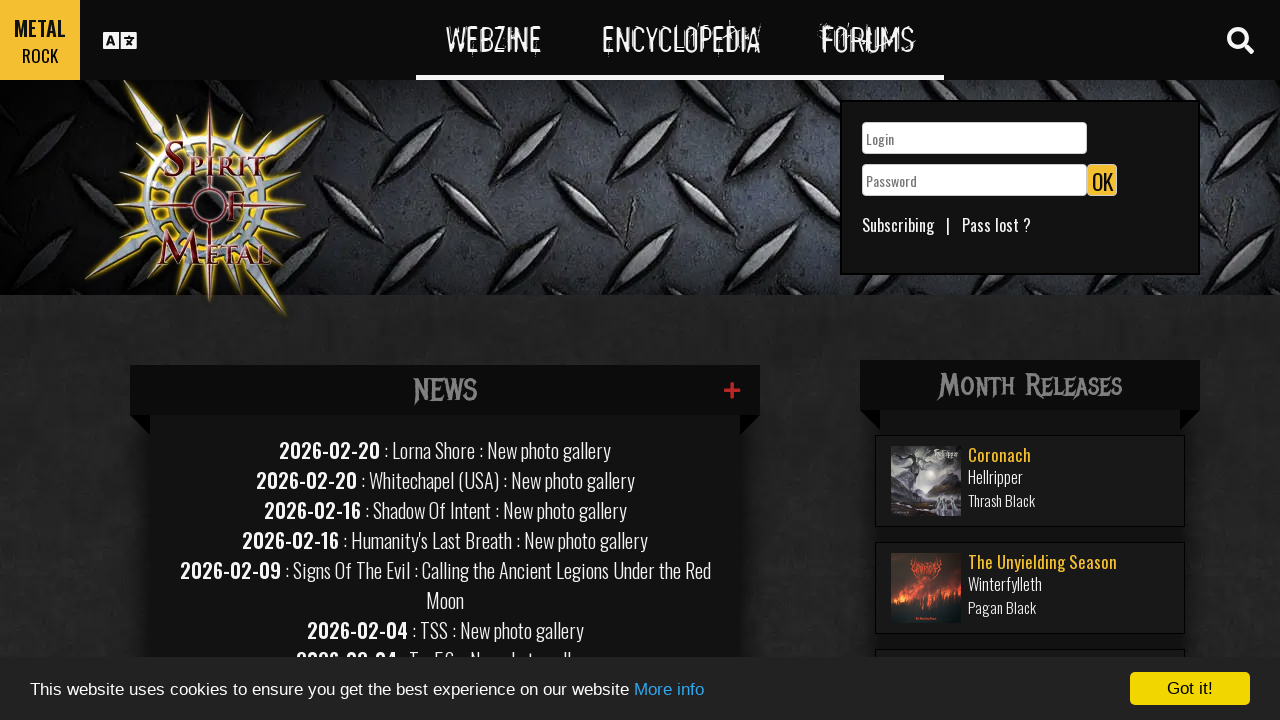

Clicked search toggle button at (1240, 40) on #search-toggle
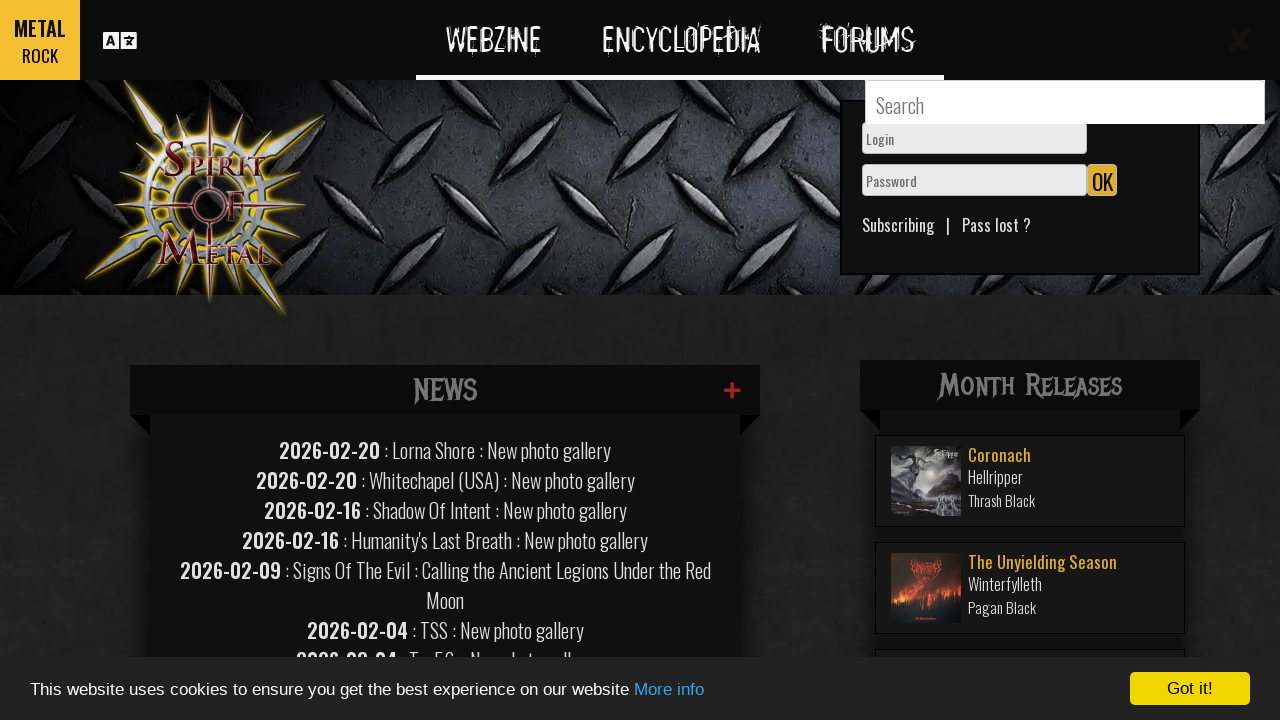

Filled search field with 'skepticism' band name on #GlobalSearchField
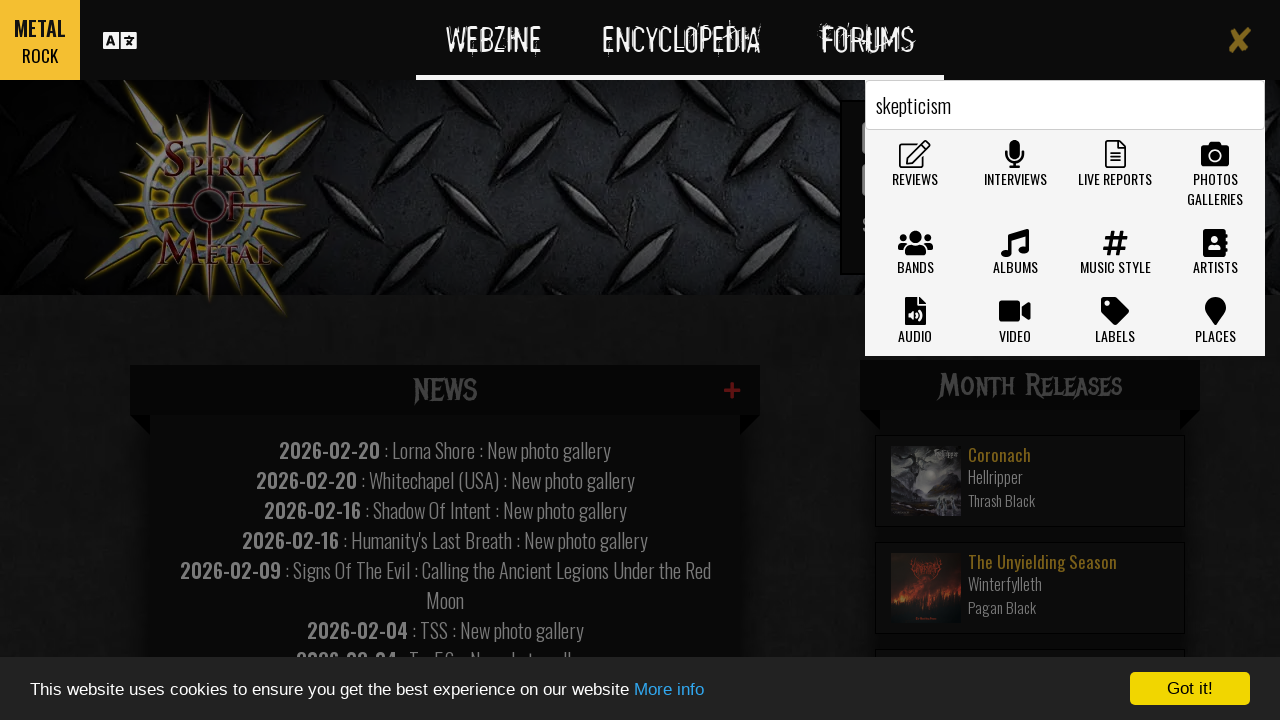

Pressed Enter to submit search query on #GlobalSearchField
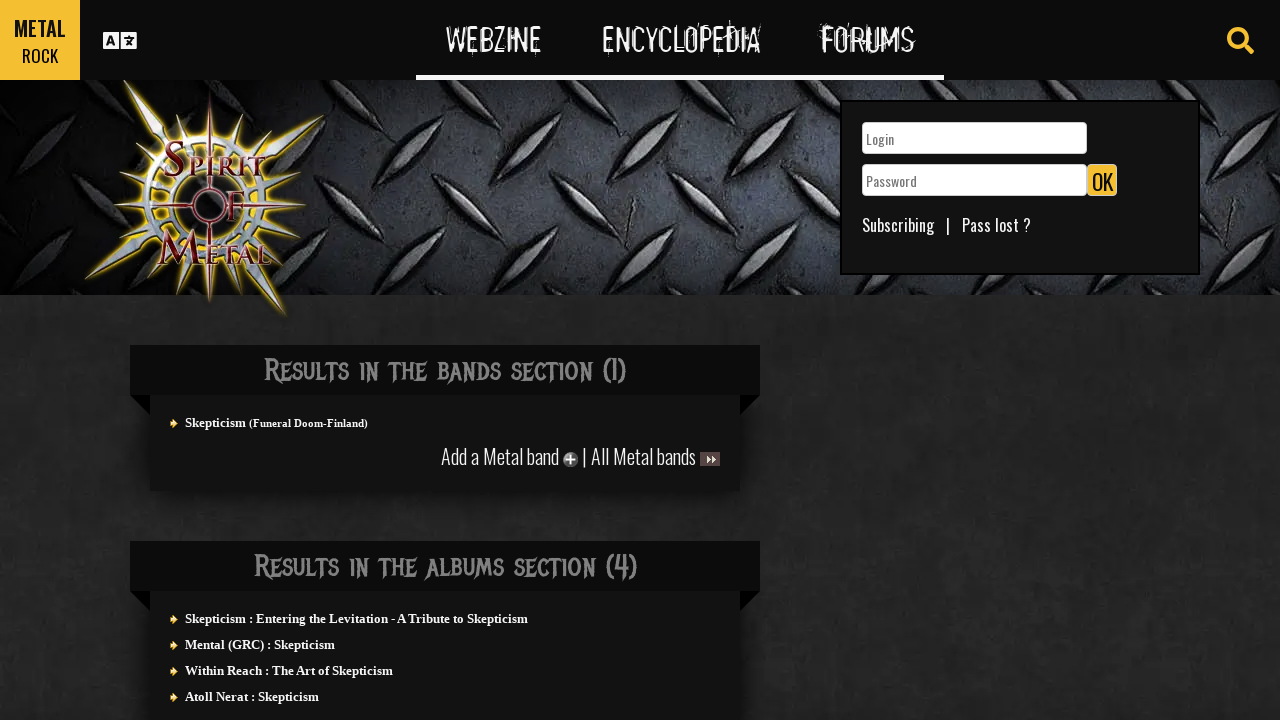

Clicked first search result for skepticism band at (216, 422) on #actuality > div > div > section:first-child > div > ul > a
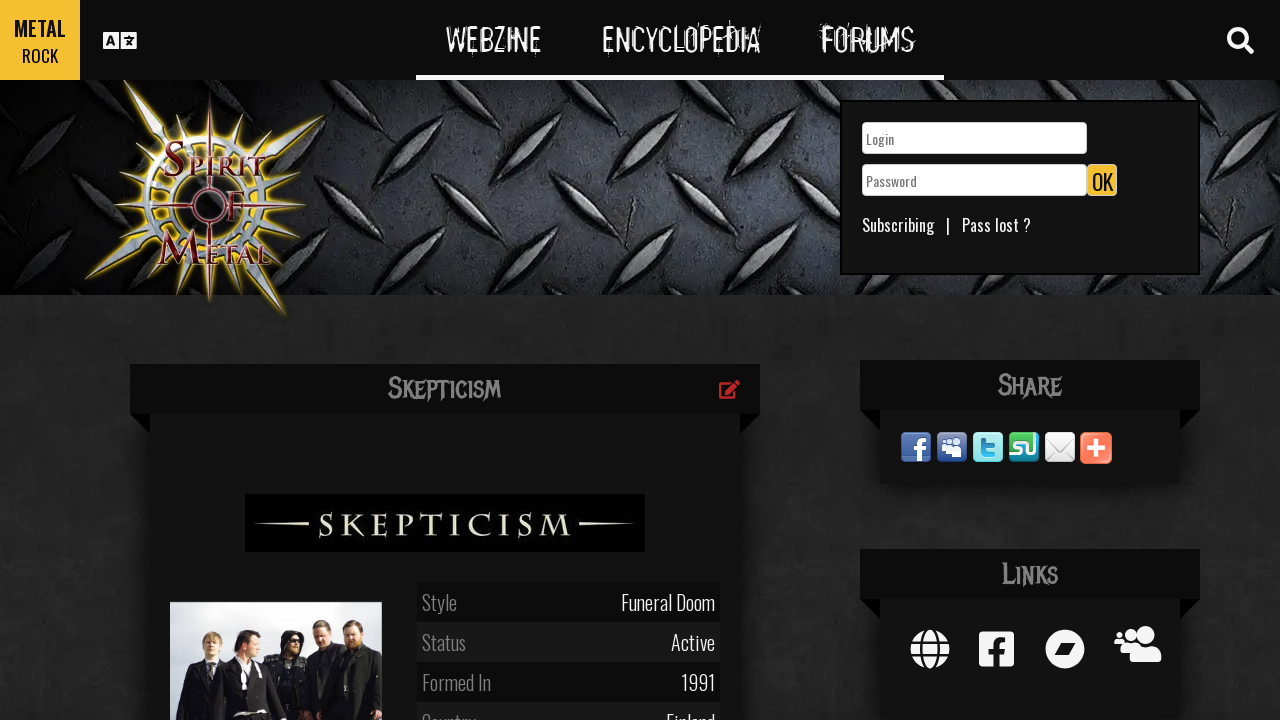

Scrolled down page to view more content
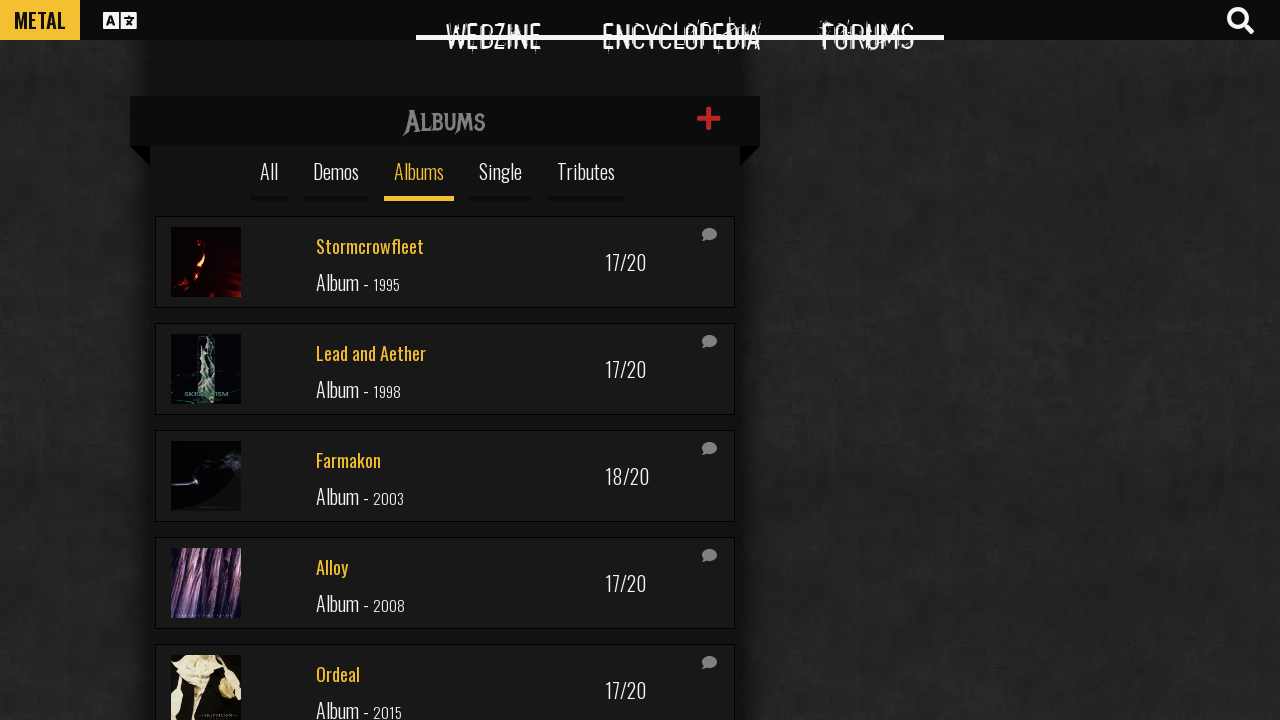

Clicked on 5th album in infinite scroll list at (445, 583) on #infinitescroll > div:nth-child(5) > a
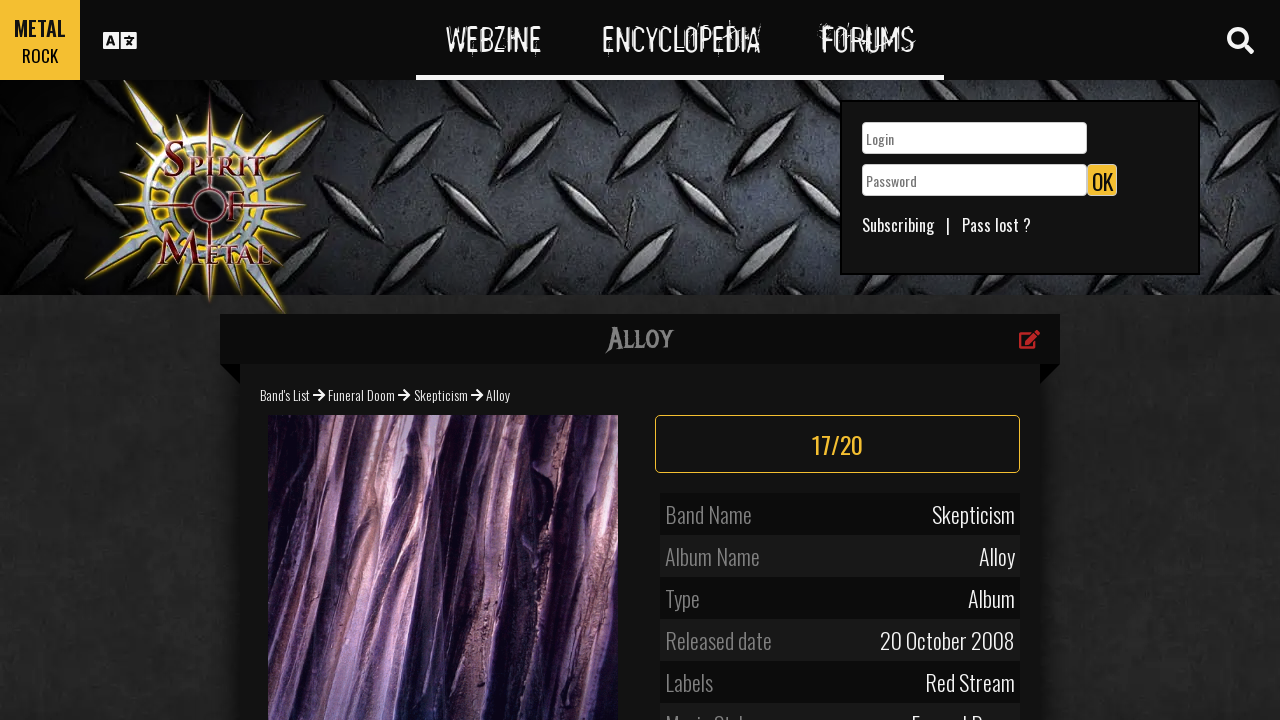

Album profile section loaded successfully
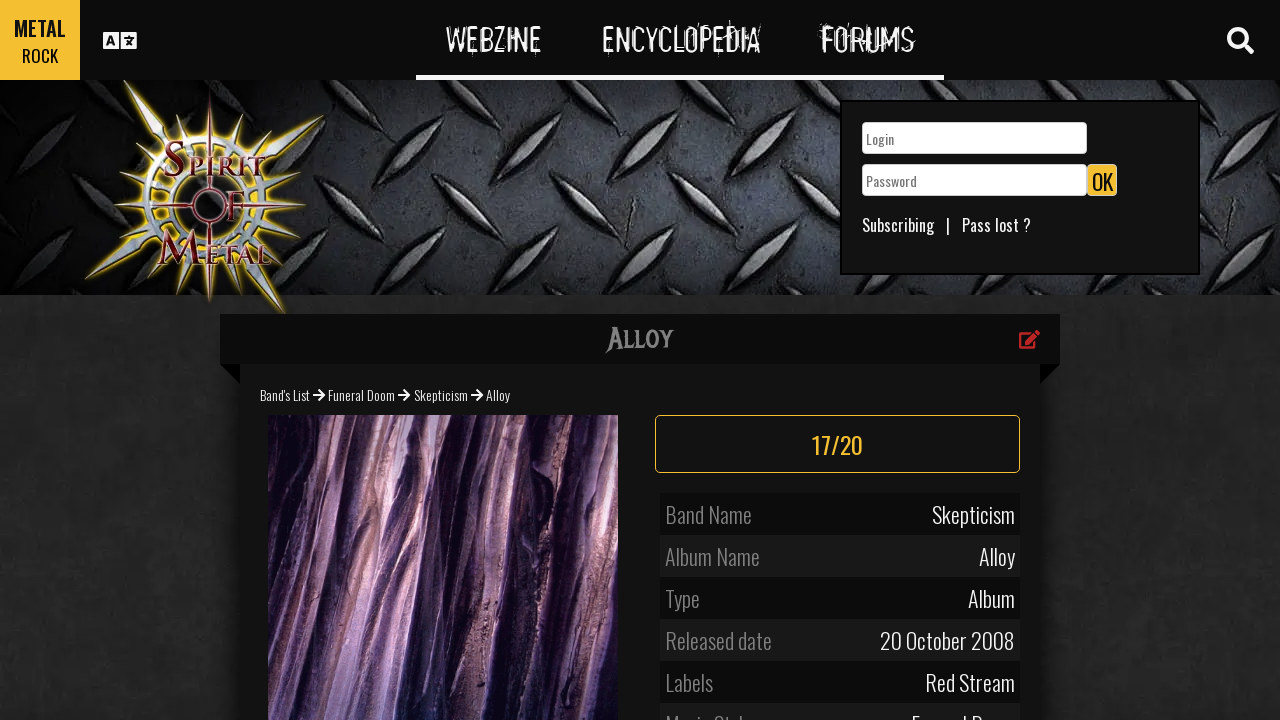

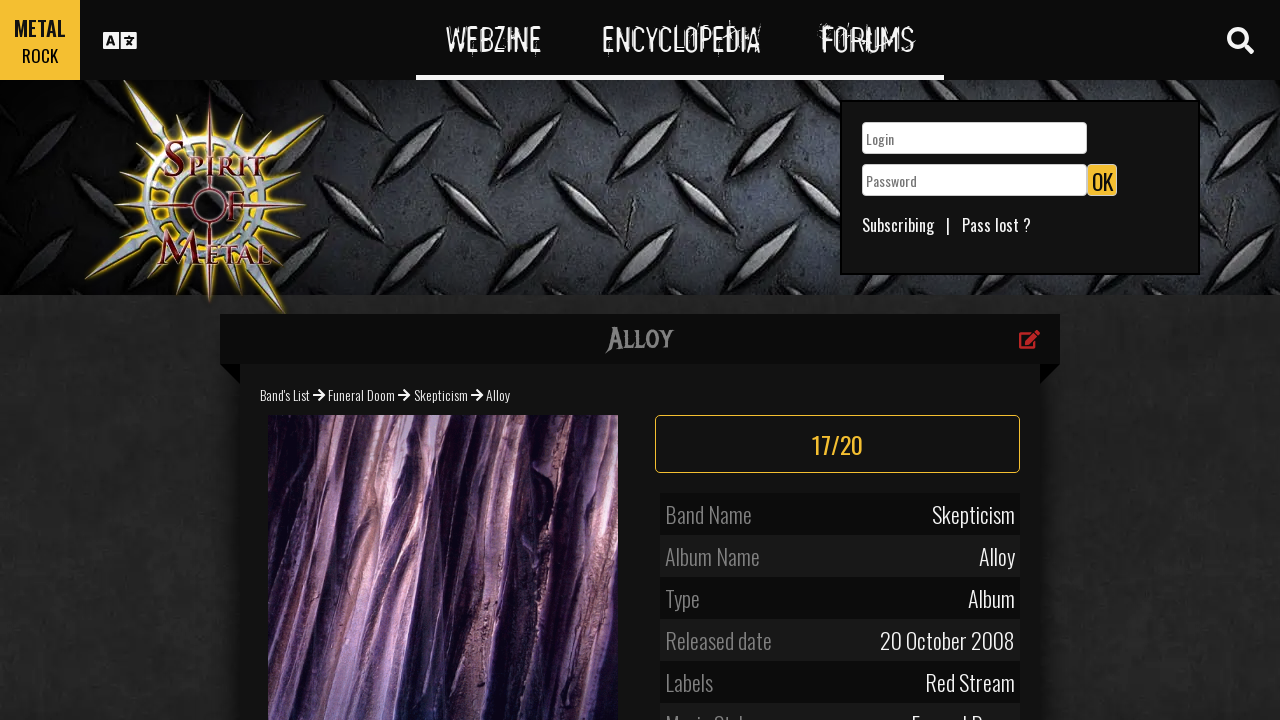